Tests drag and drop functionality by dragging an element and dropping it onto a target area within an iframe on the jQuery UI demo page

Starting URL: https://jqueryui.com/droppable/

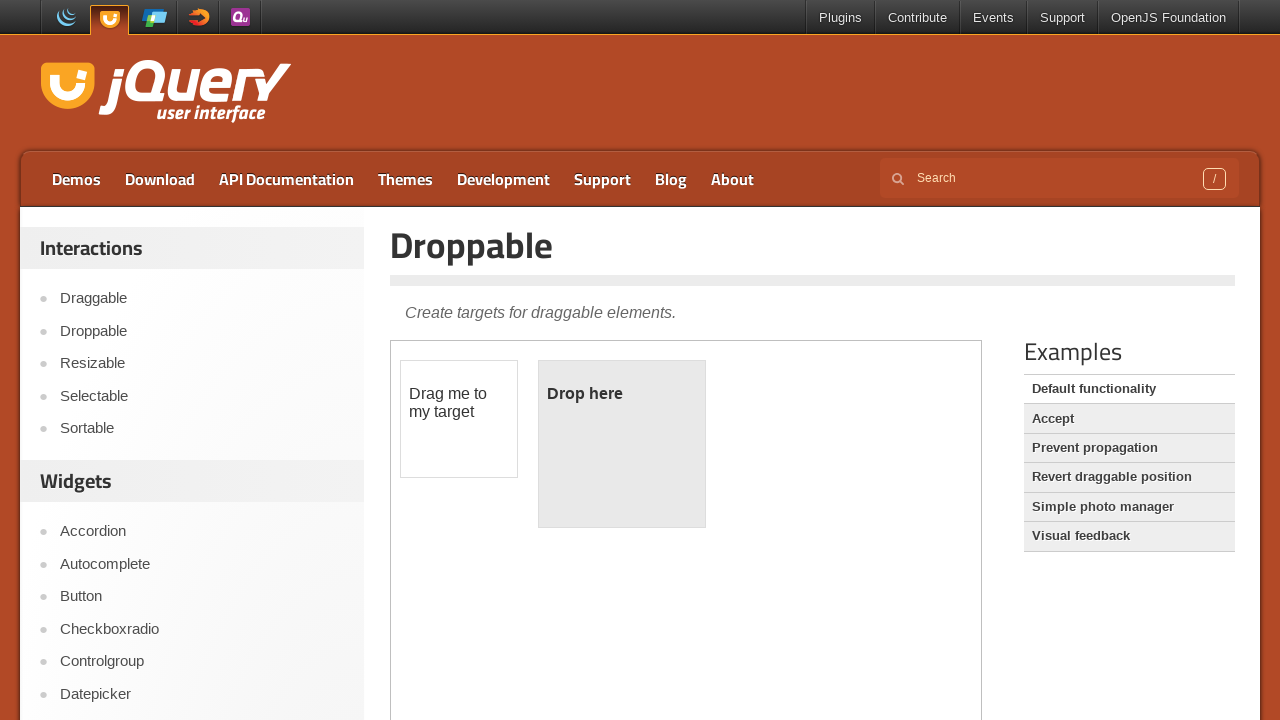

Located iframe containing drag and drop demo
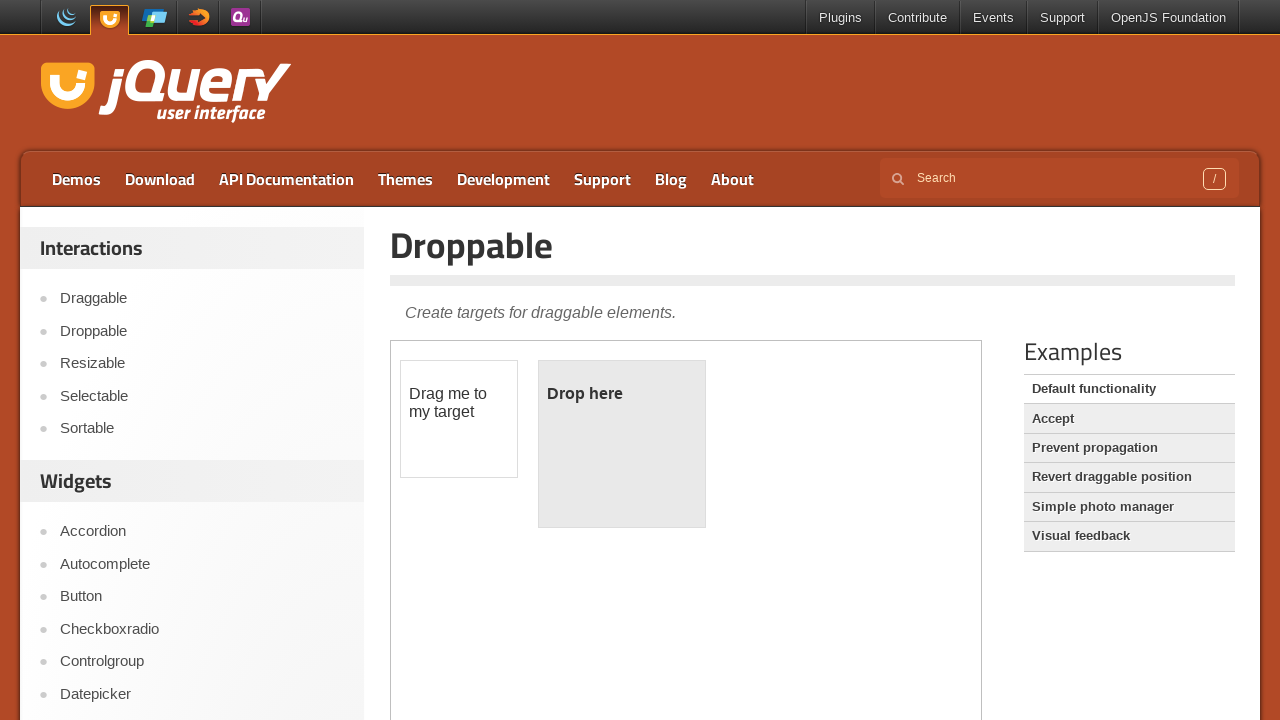

Located draggable element
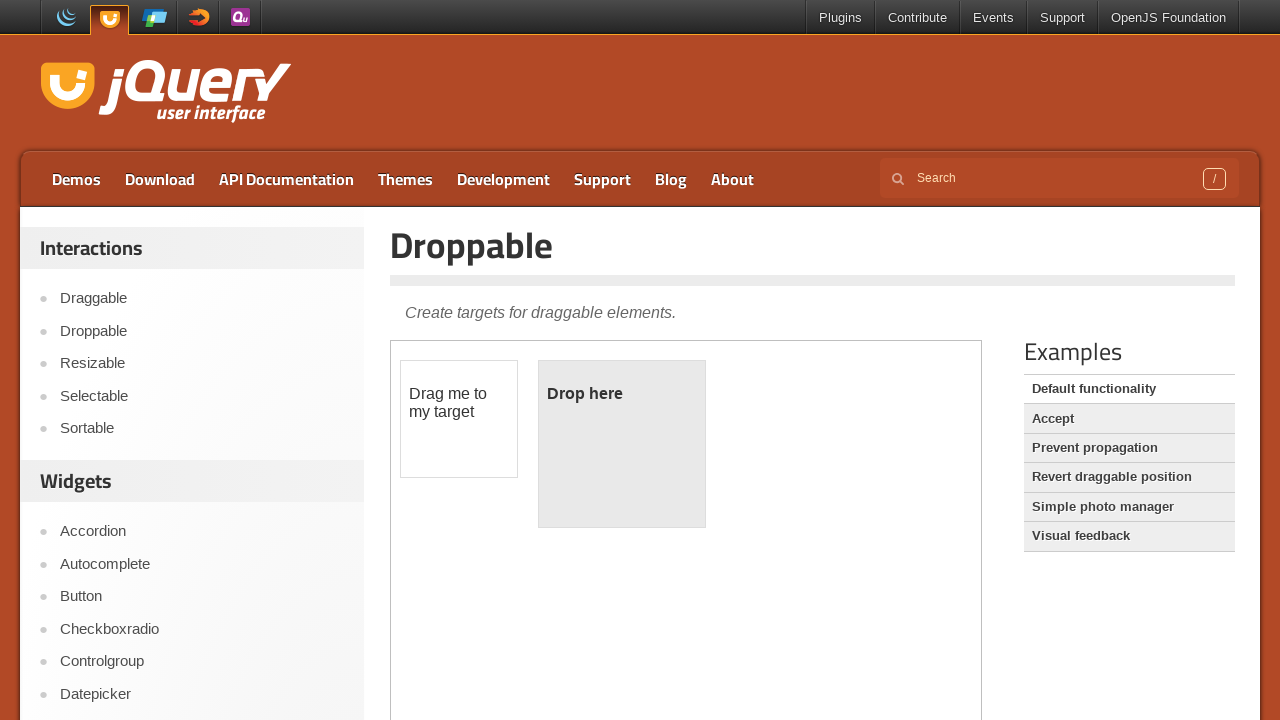

Located droppable target element
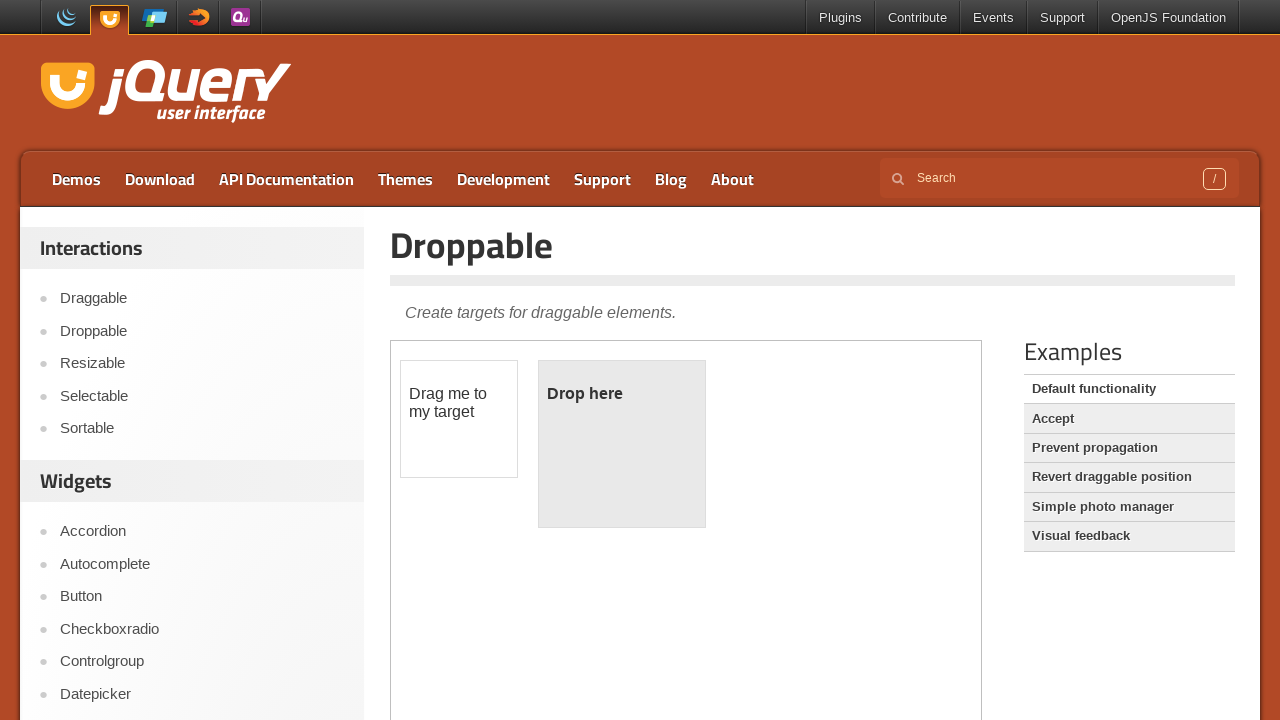

Clicked on draggable element at (459, 419) on xpath=//iframe[@class='demo-frame'] >> internal:control=enter-frame >> #draggabl
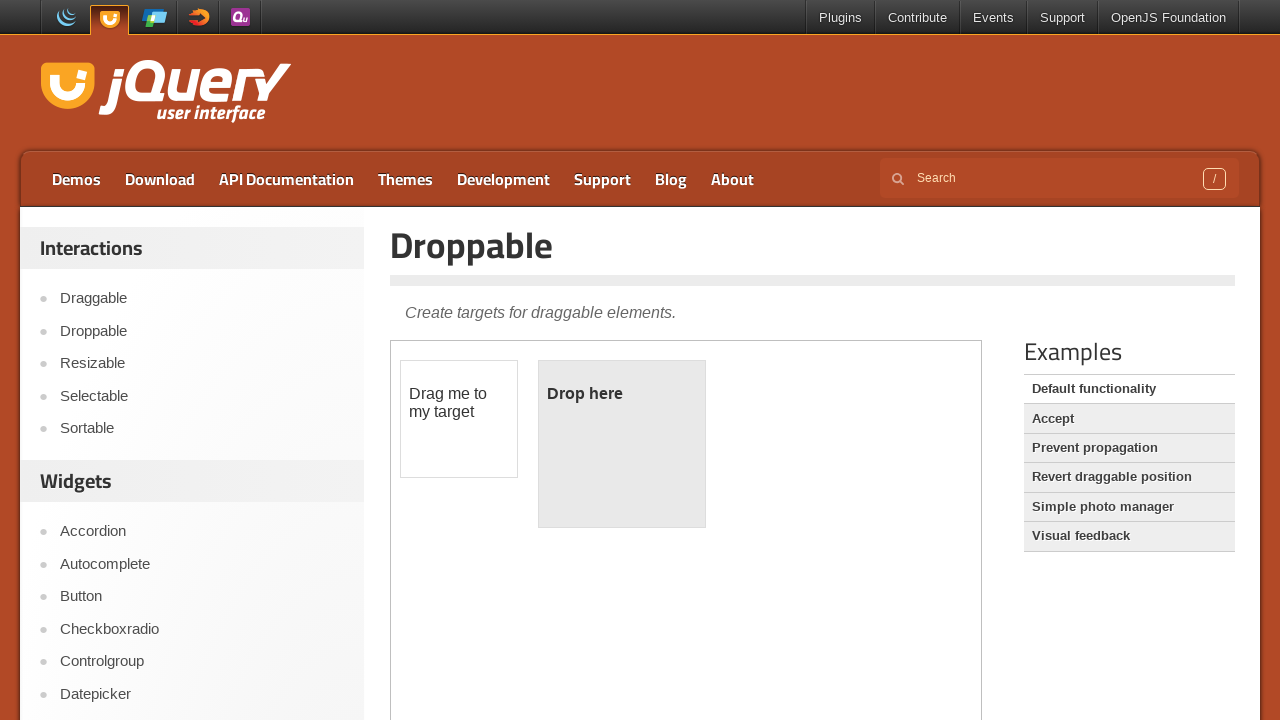

Dragged draggable element and dropped it onto target area at (622, 444)
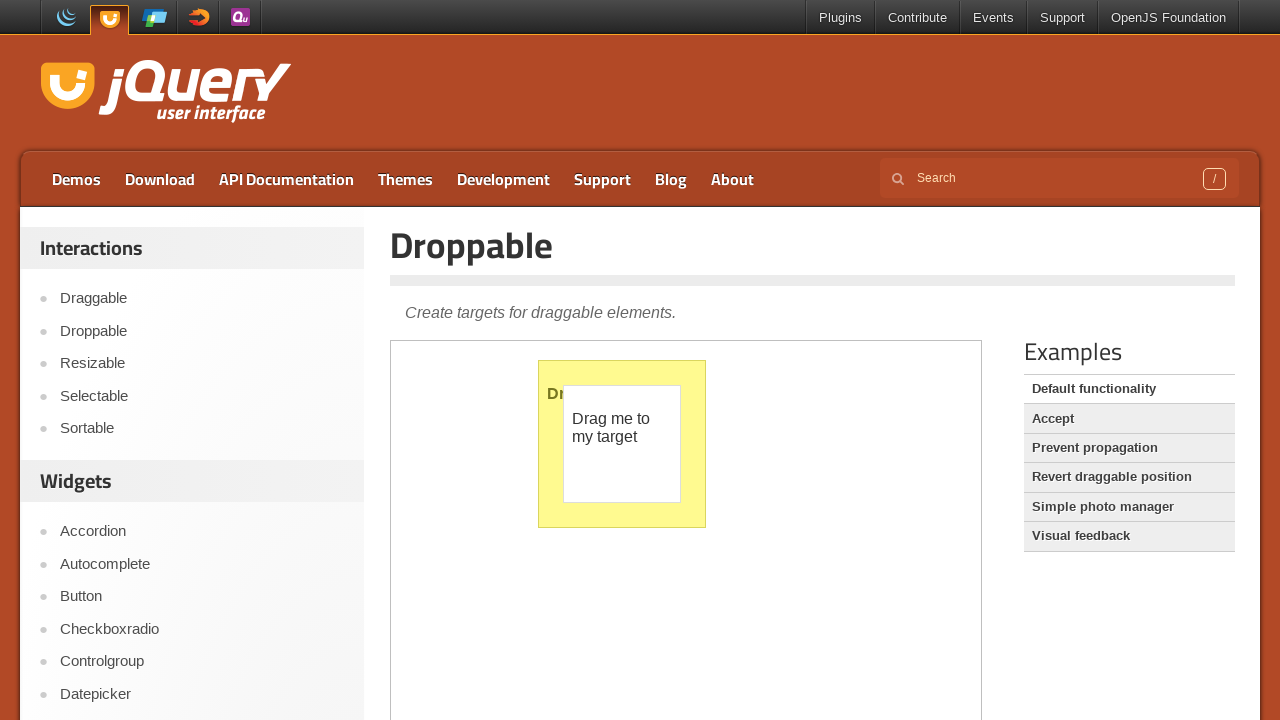

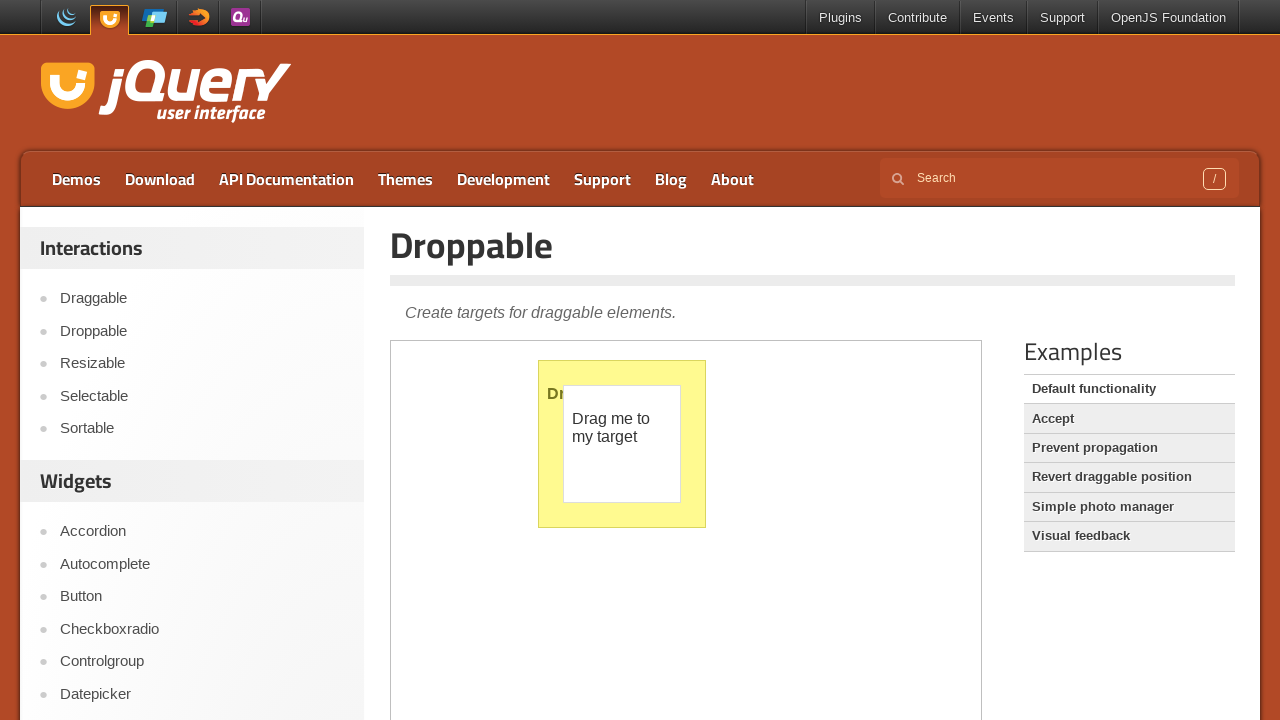